Tests browser zoom functionality by programmatically changing the zoom level of the page multiple times

Starting URL: https://rediff.com/

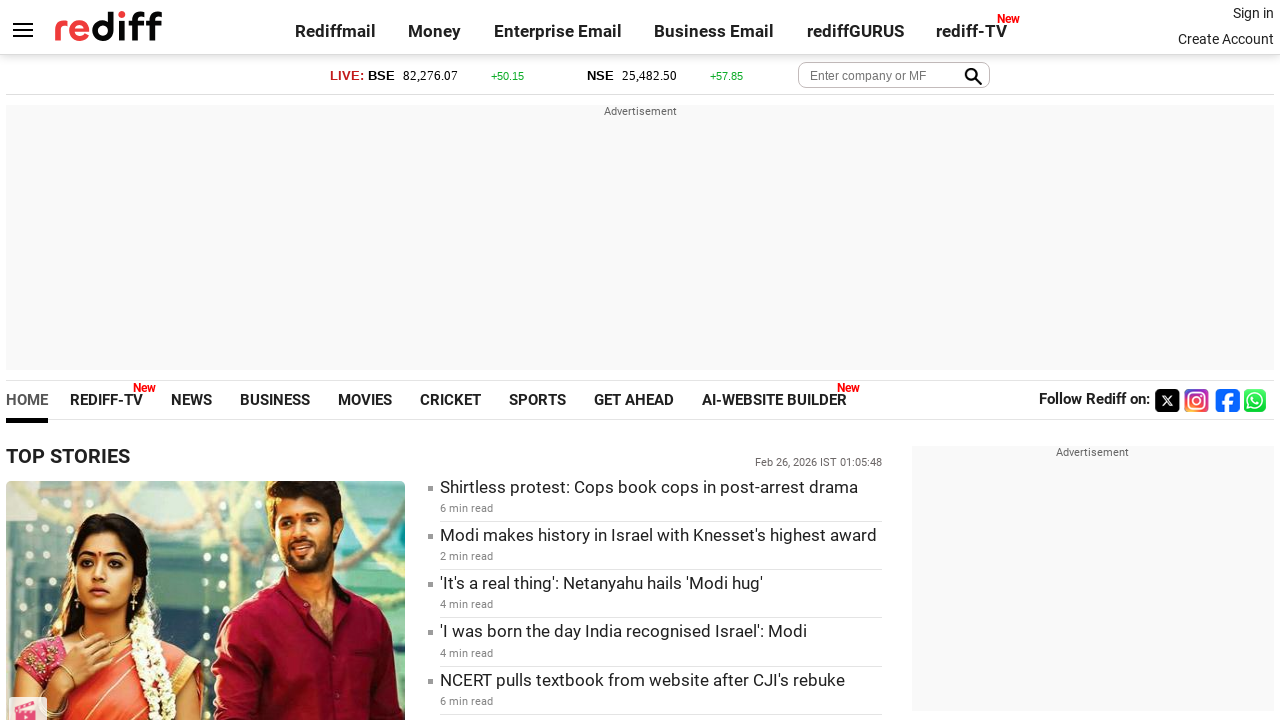

Zoomed in page to 250%
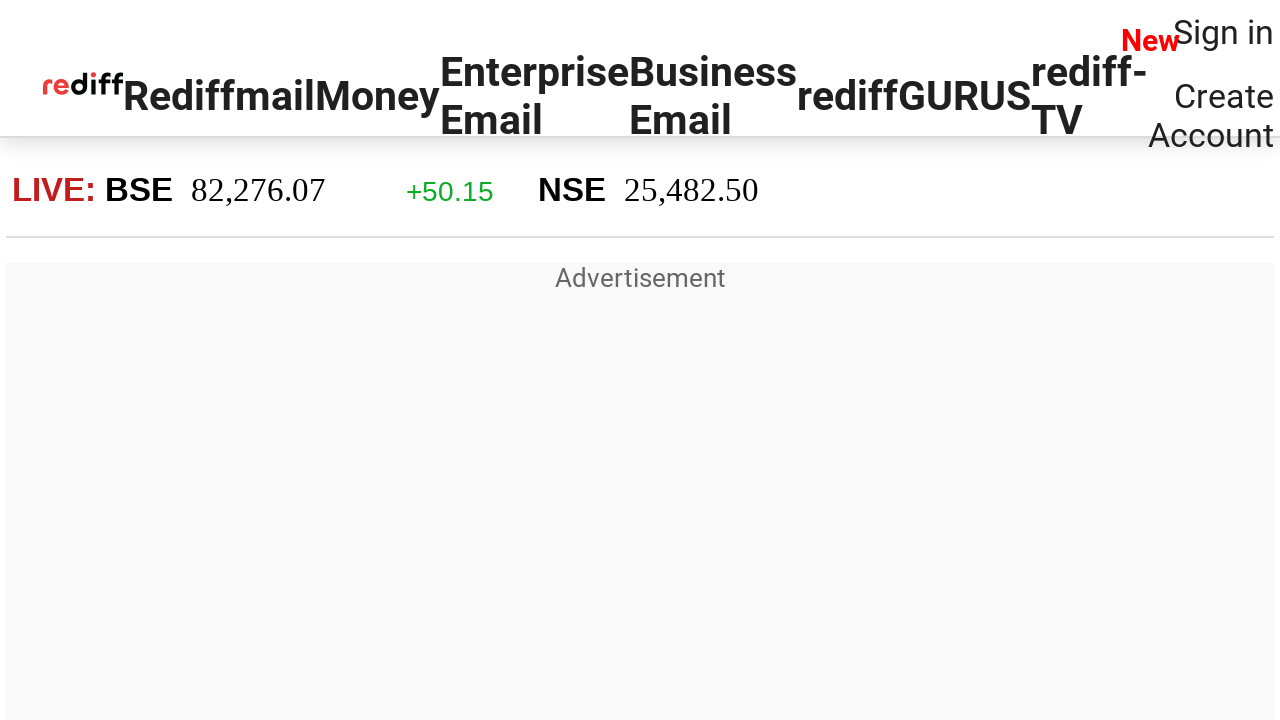

Waited 1 second for zoom animation to complete
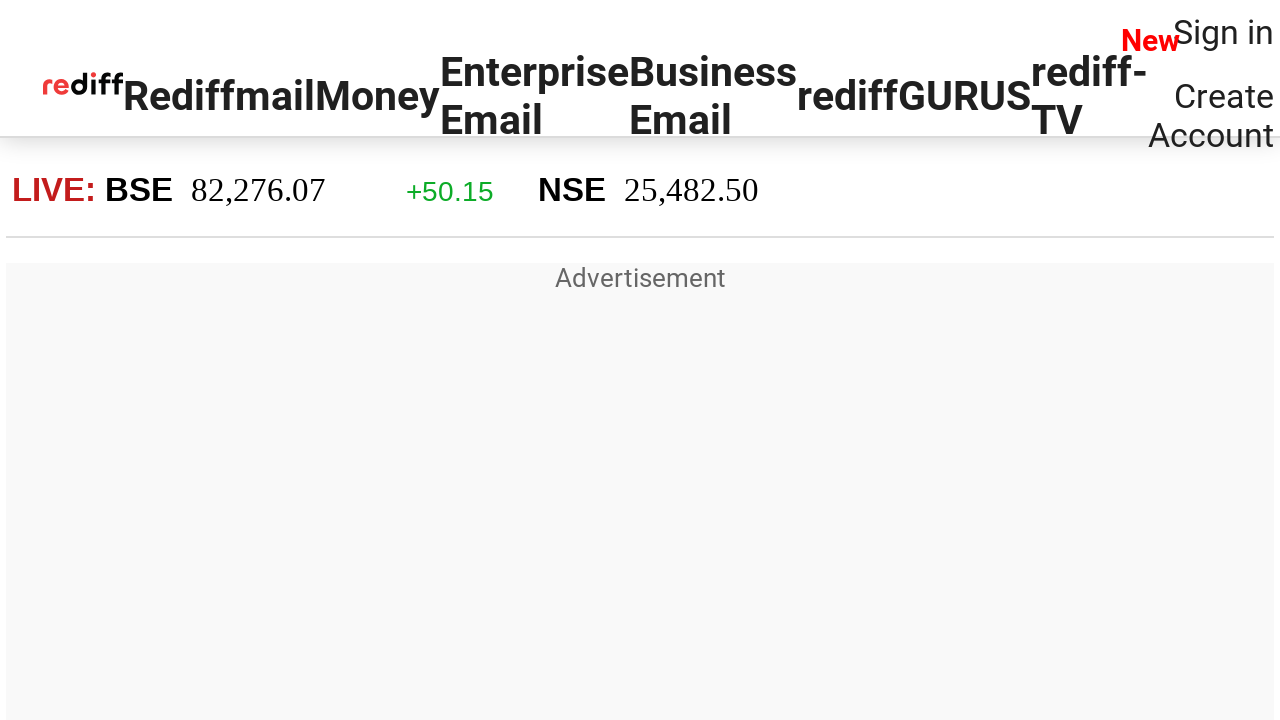

Zoomed out page to 50%
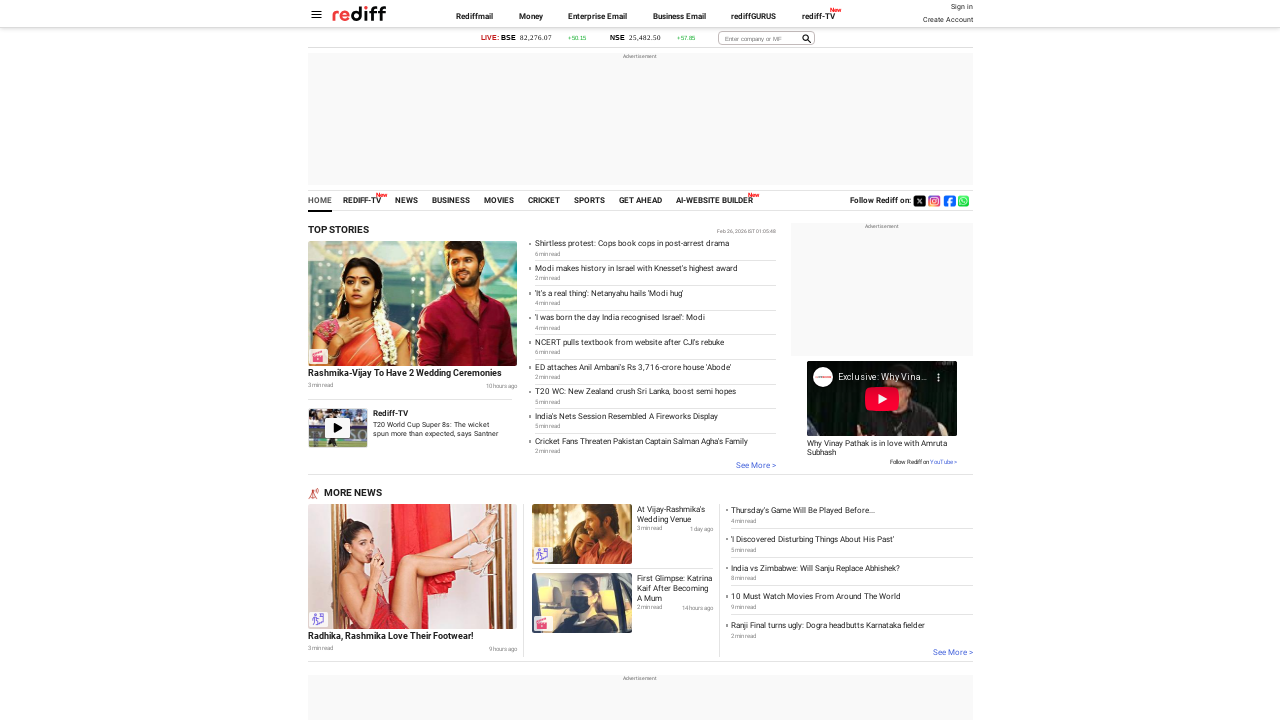

Waited 3 seconds for zoom animation to complete
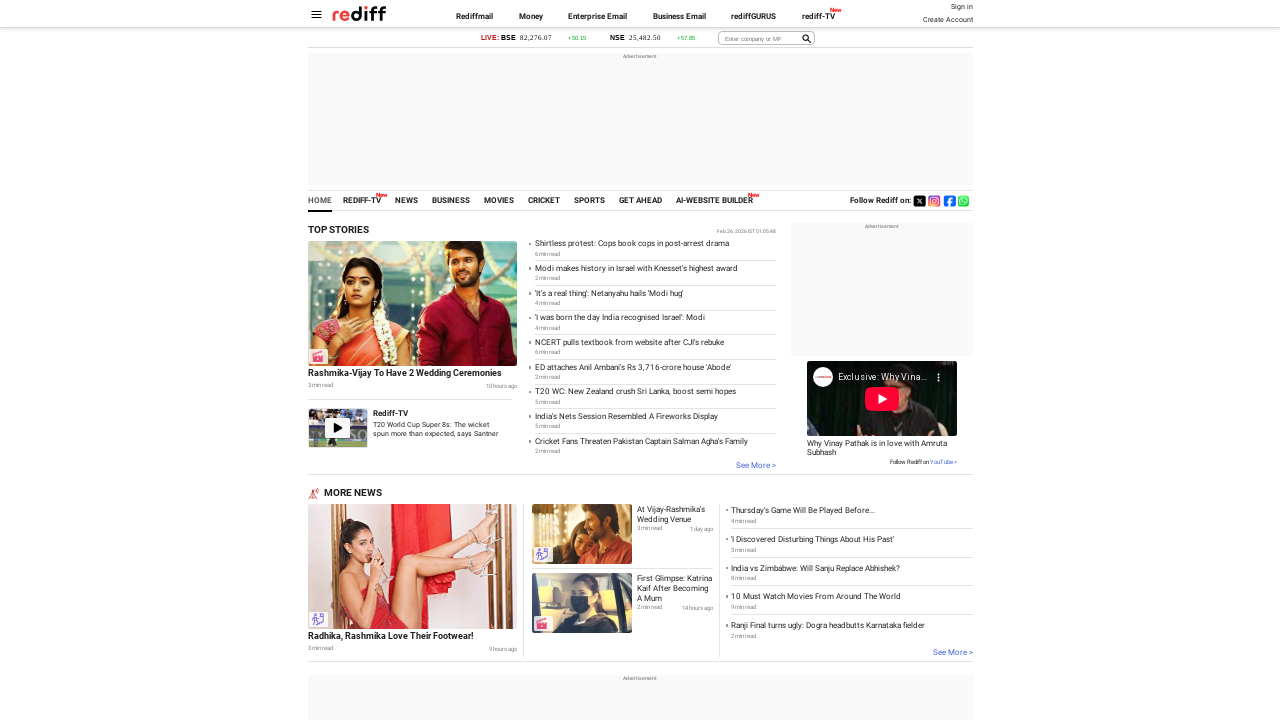

Zoomed in page to 280%
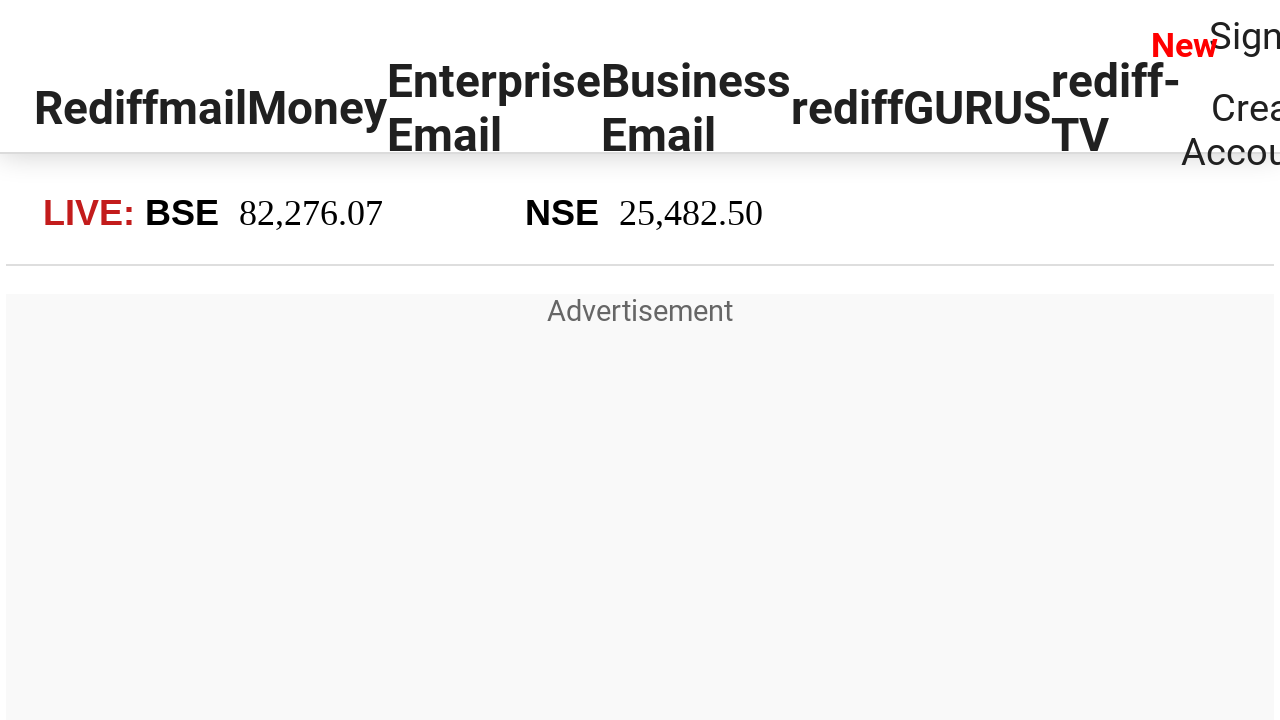

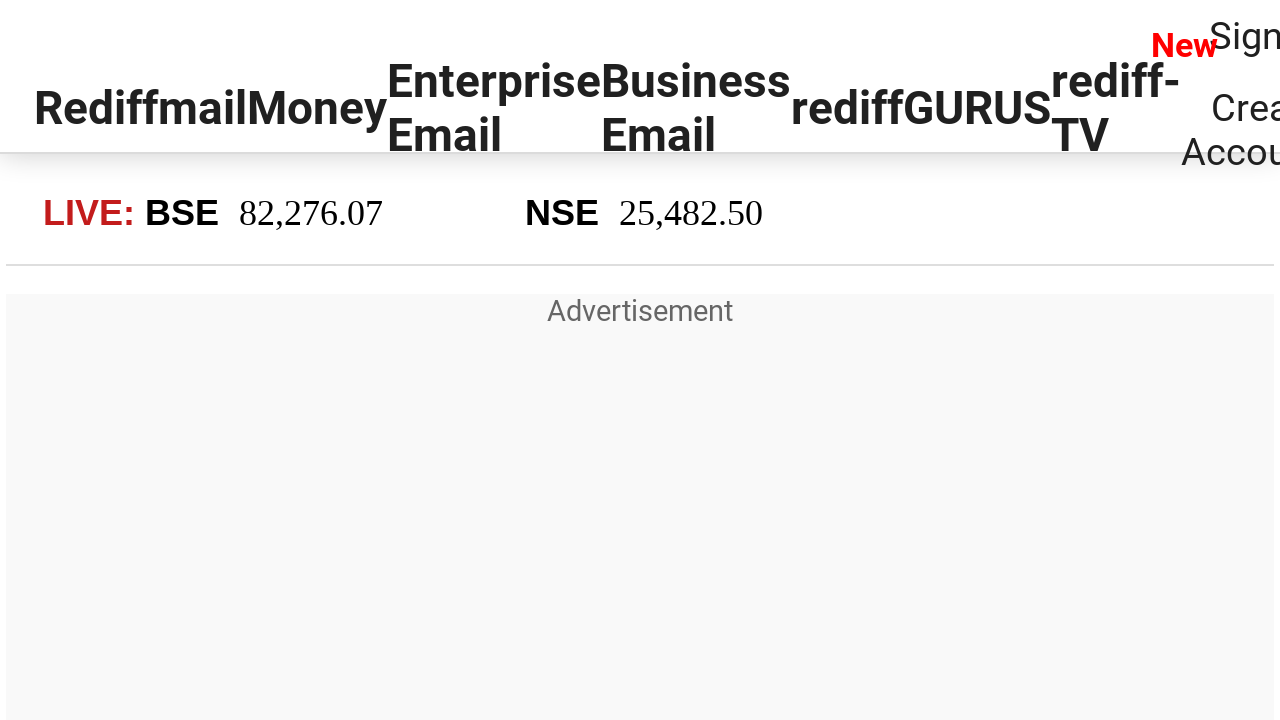